Tests JavaScript alert popup handling by clicking a button that triggers an alert, dismissing the alert, and verifying the result message is displayed

Starting URL: https://the-internet.herokuapp.com/javascript_alerts

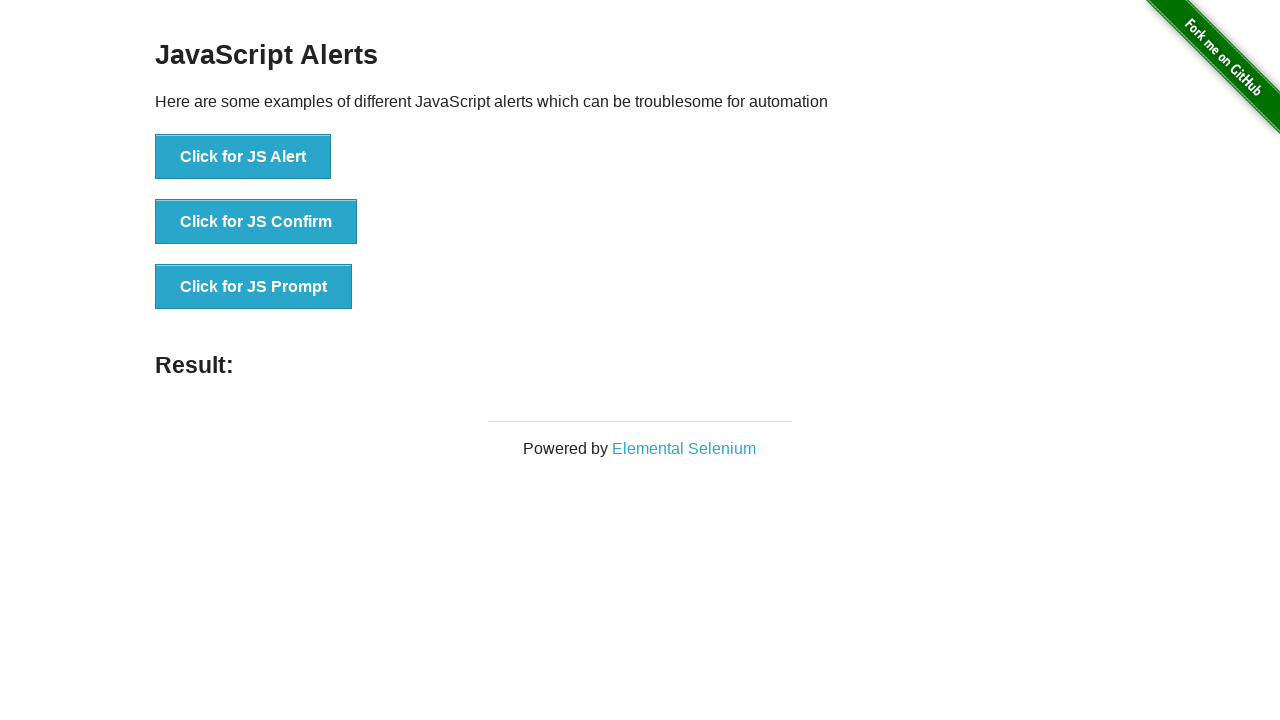

Clicked button to trigger JavaScript alert at (243, 157) on xpath=//button[text()='Click for JS Alert']
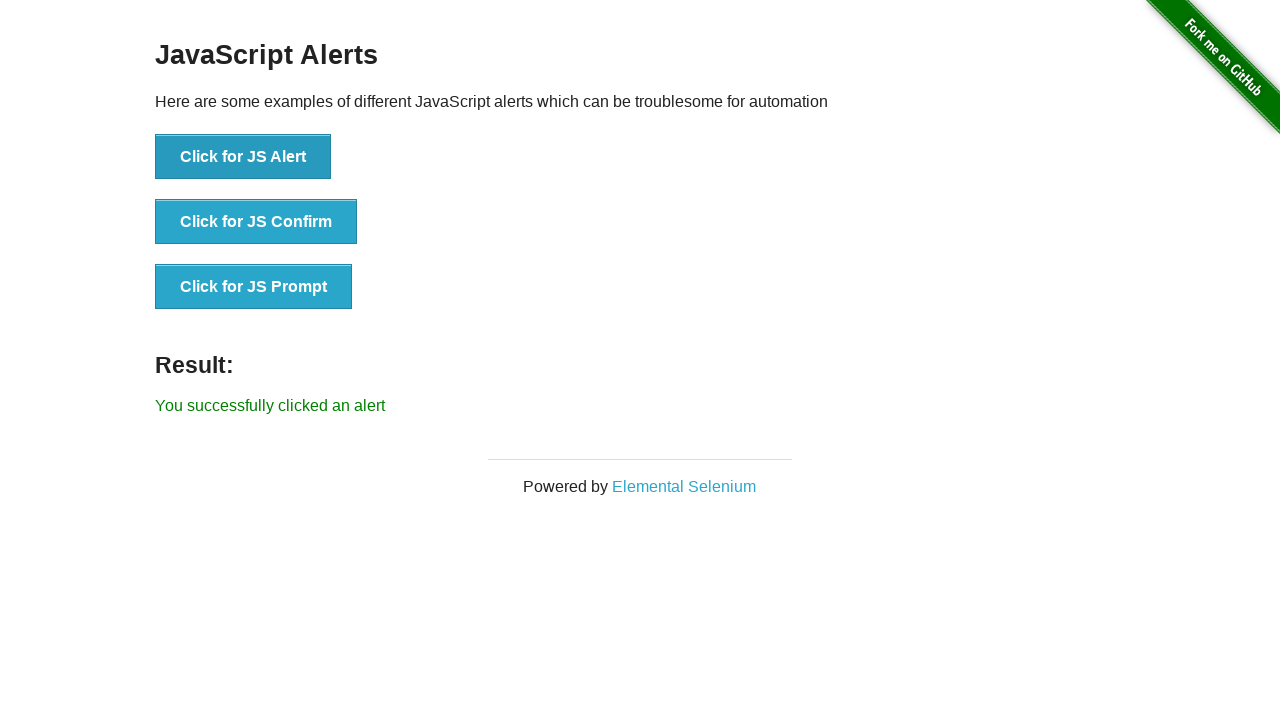

Set up dialog handler to dismiss alert
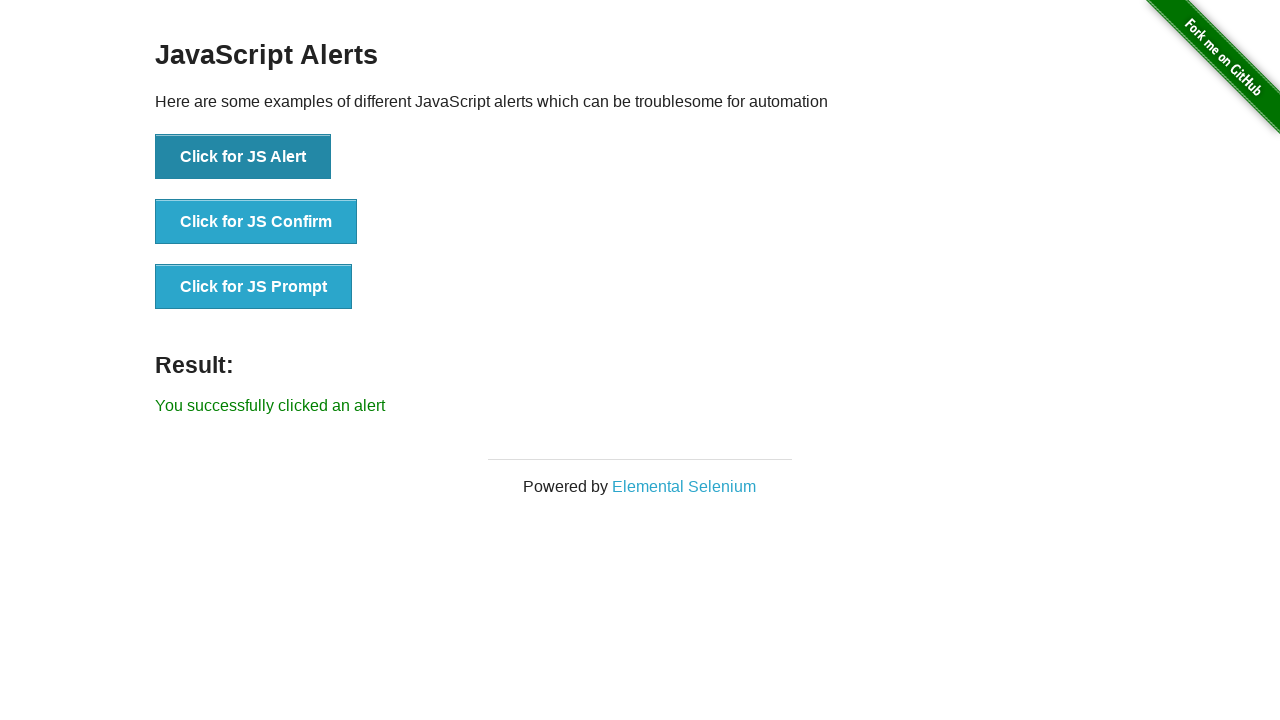

Result message element is now visible after dismissing alert
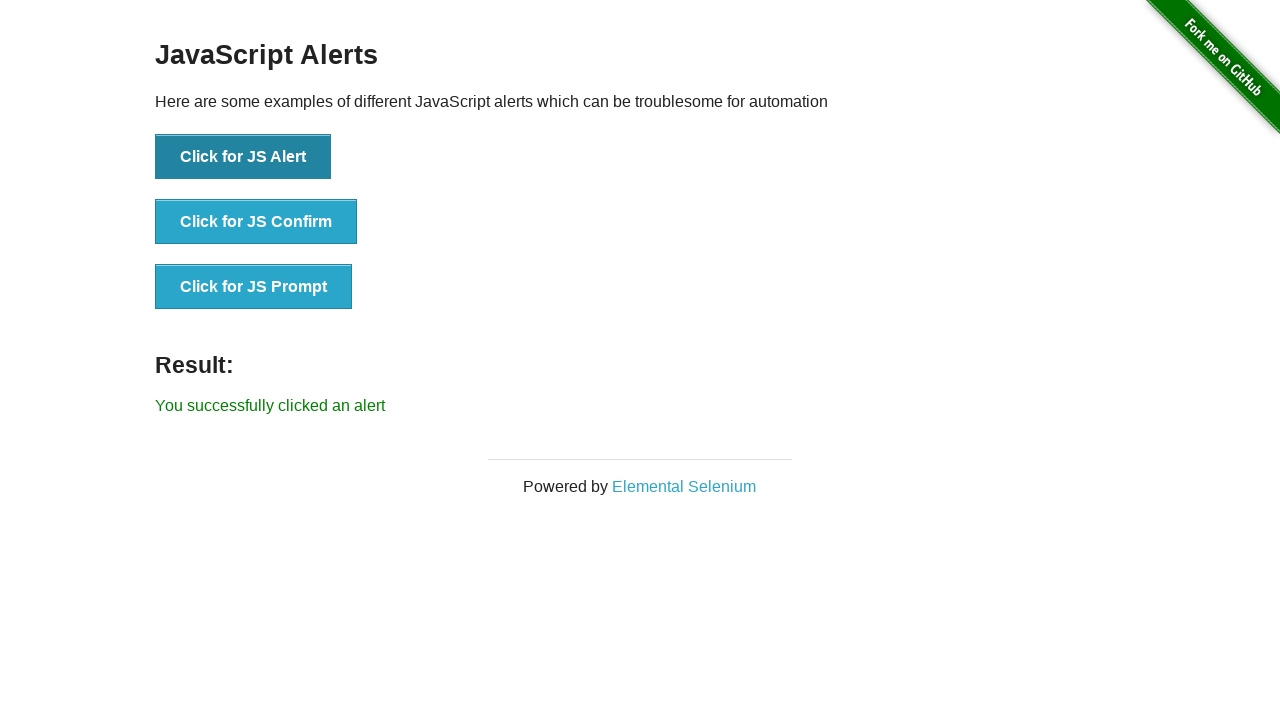

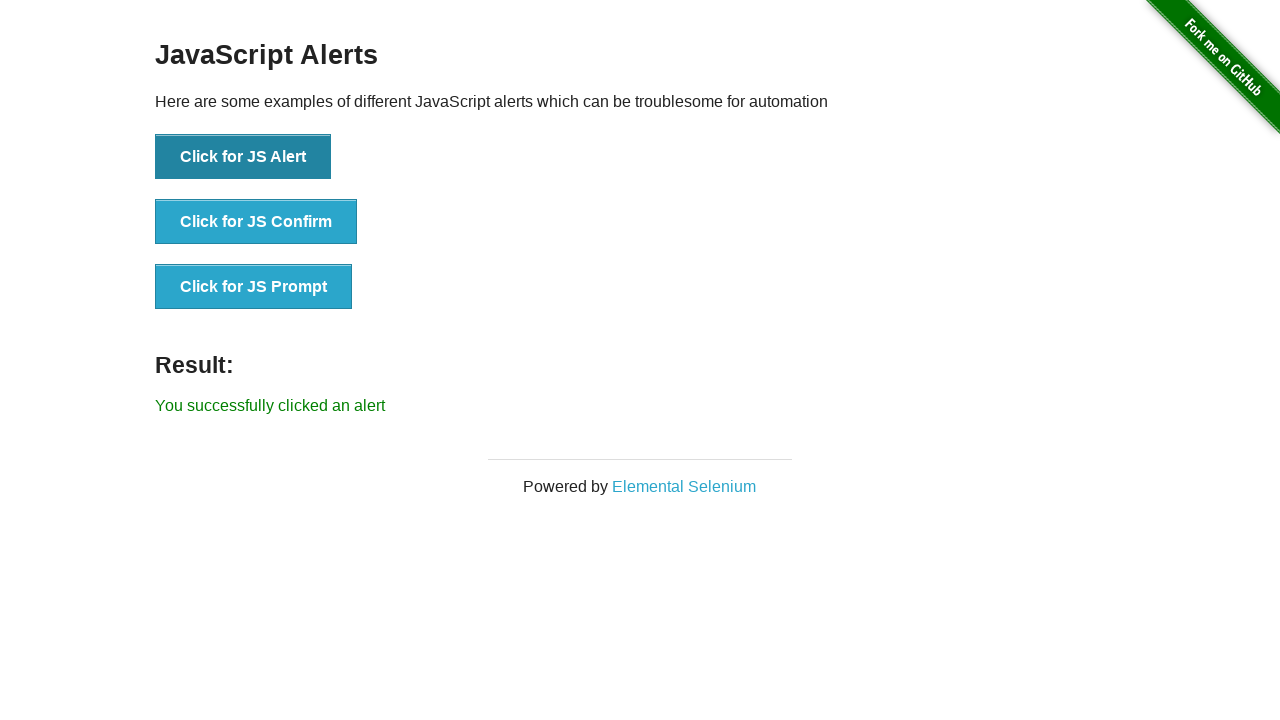